Tests browser navigation controls by navigating to Myntra website, then using back, forward, and refresh navigation actions.

Starting URL: https://www.myntra.com/

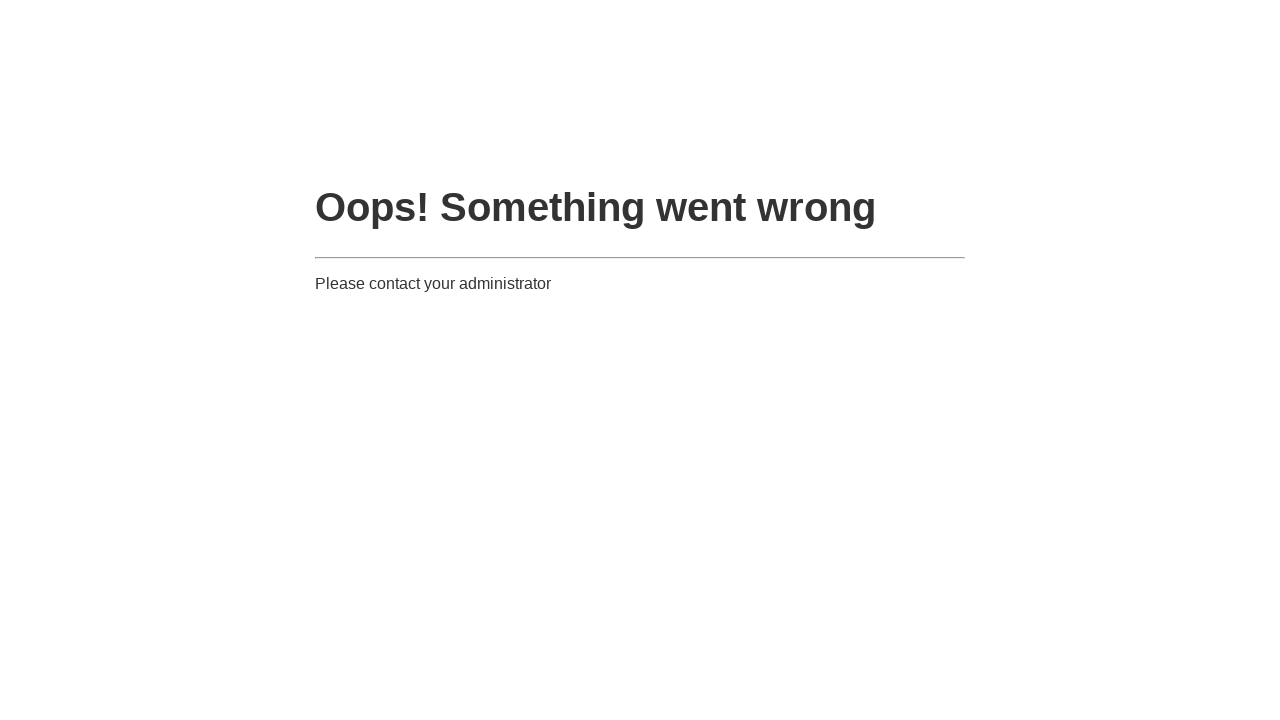

Navigated back to previous page in history
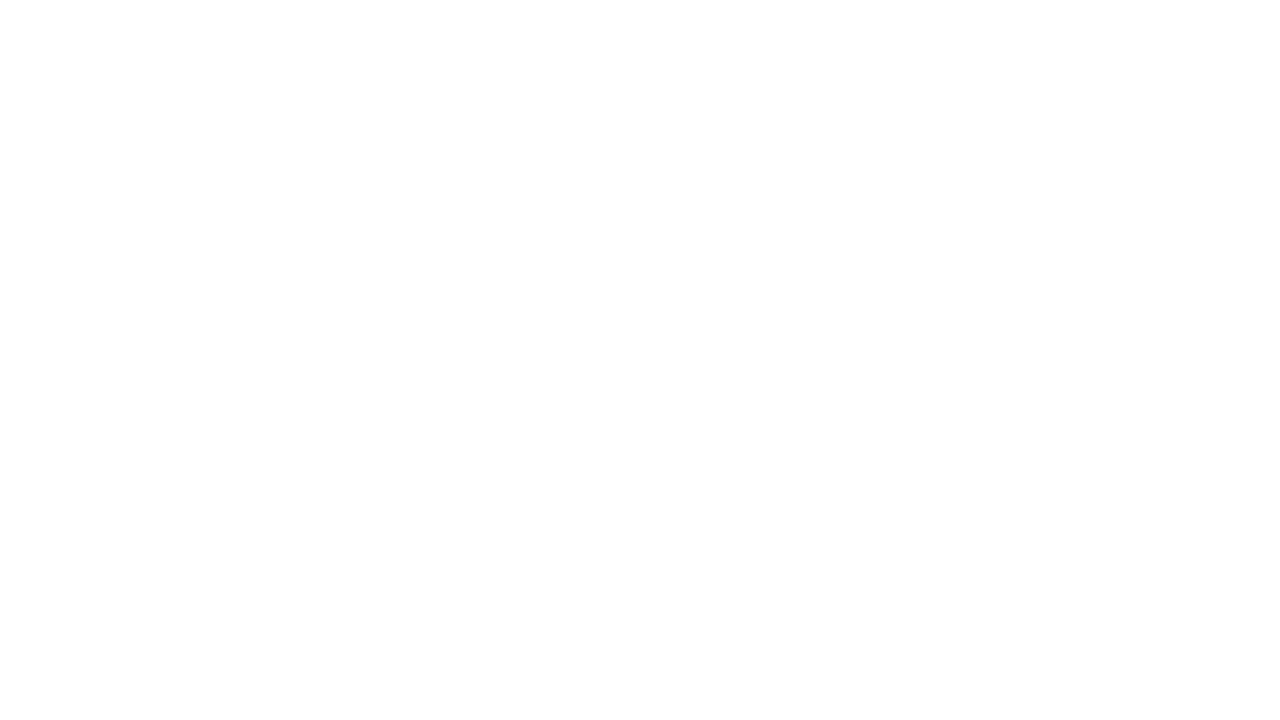

Navigated forward to return to Myntra.com
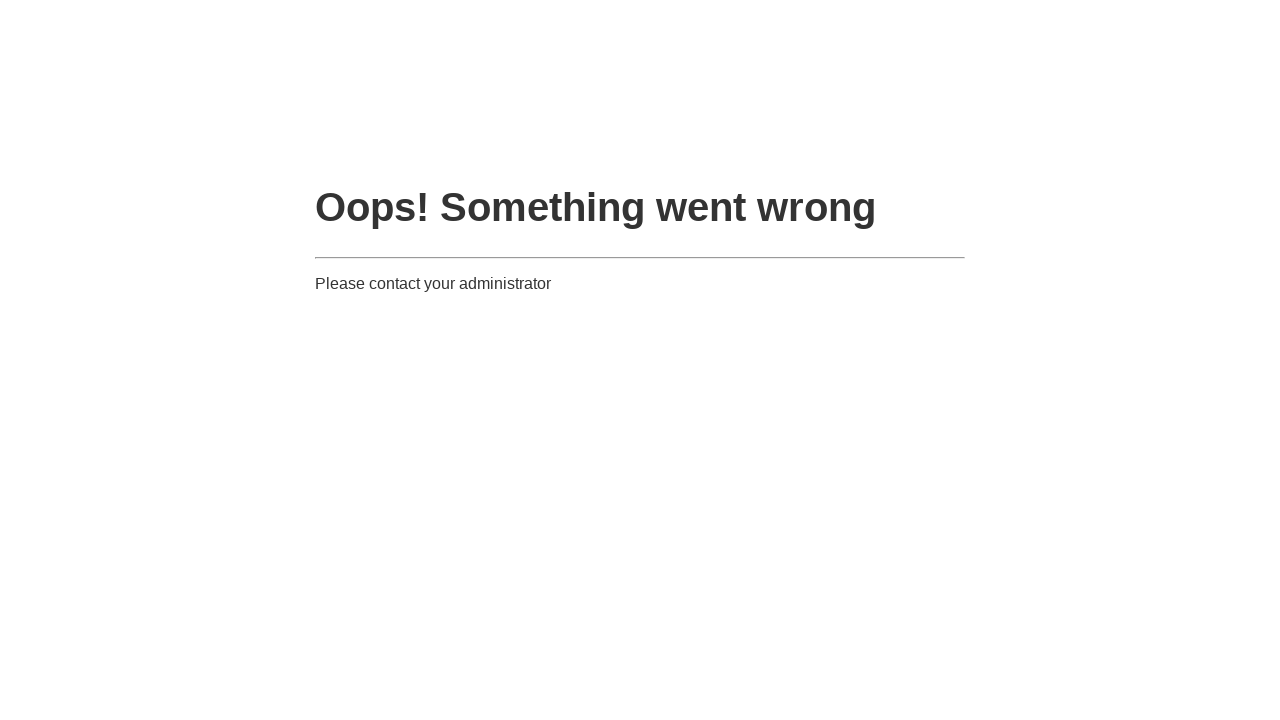

Refreshed the current page
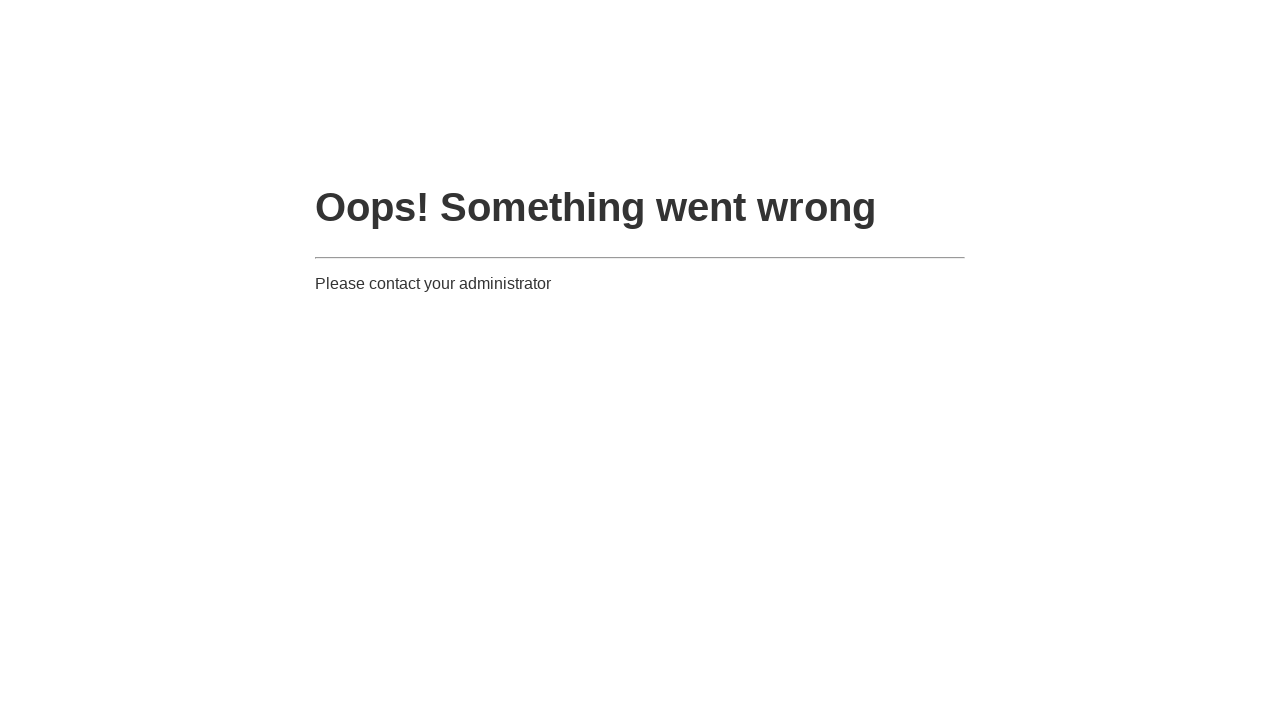

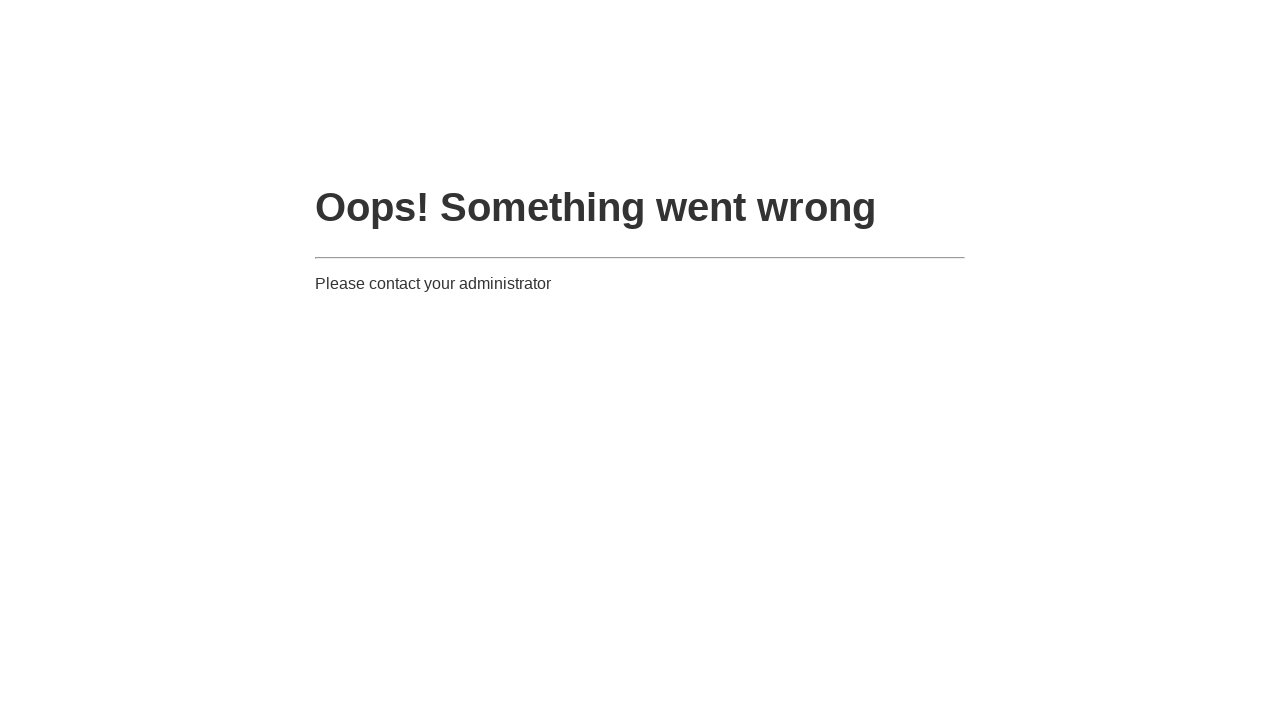